Tests table sorting functionality by clicking a column header to sort, then navigates through paginated results to find a specific item containing "Rice".

Starting URL: https://rahulshettyacademy.com/seleniumPractise/#/offers

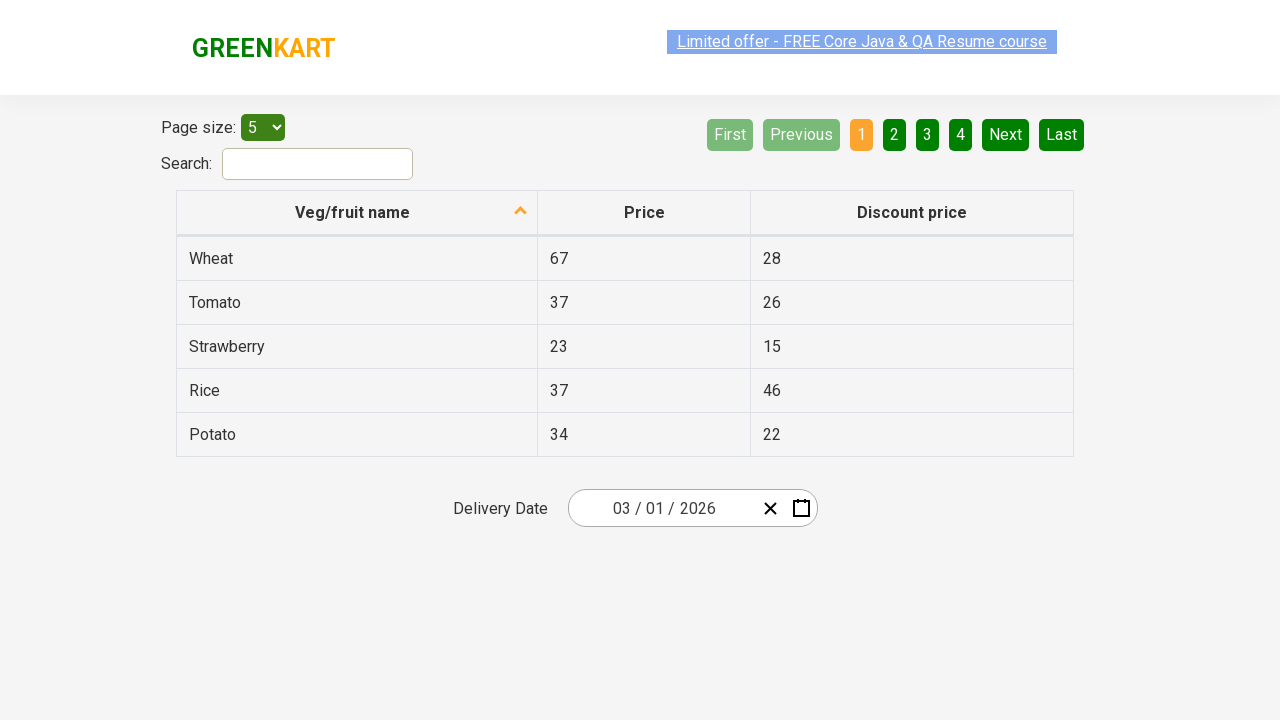

Clicked column header to sort table at (357, 213) on th[role='columnheader']
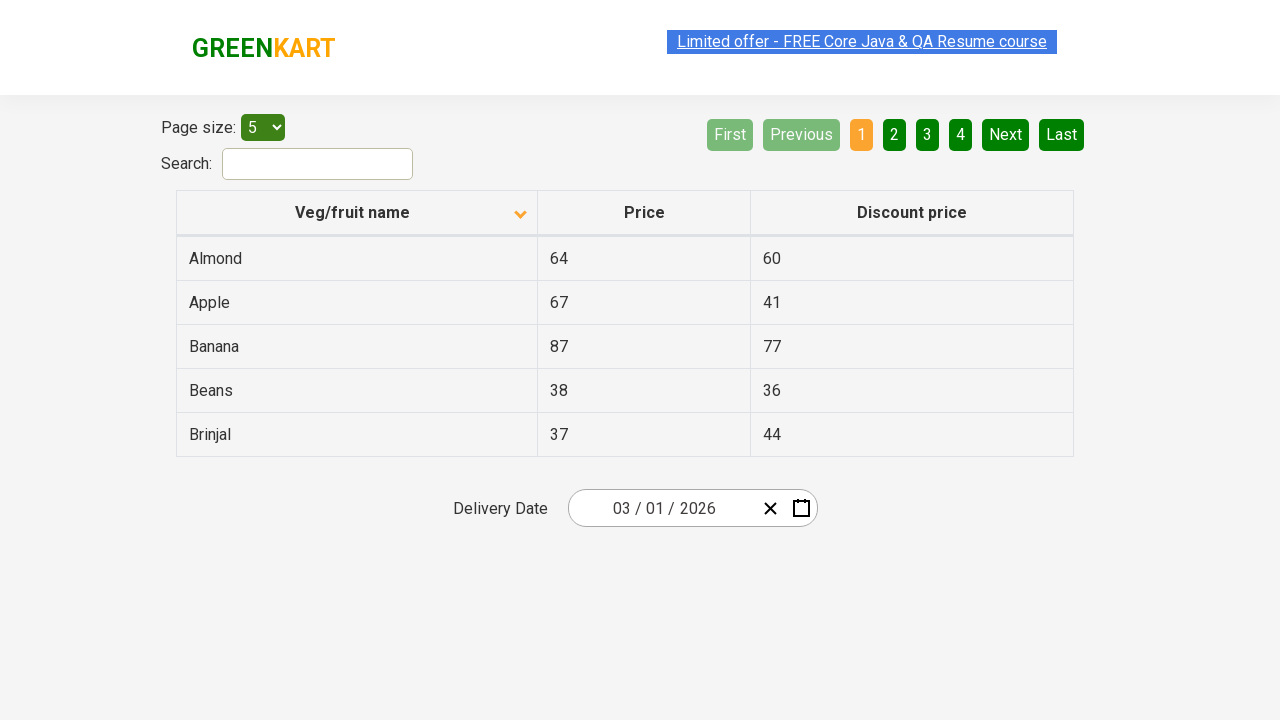

Table rows are now visible
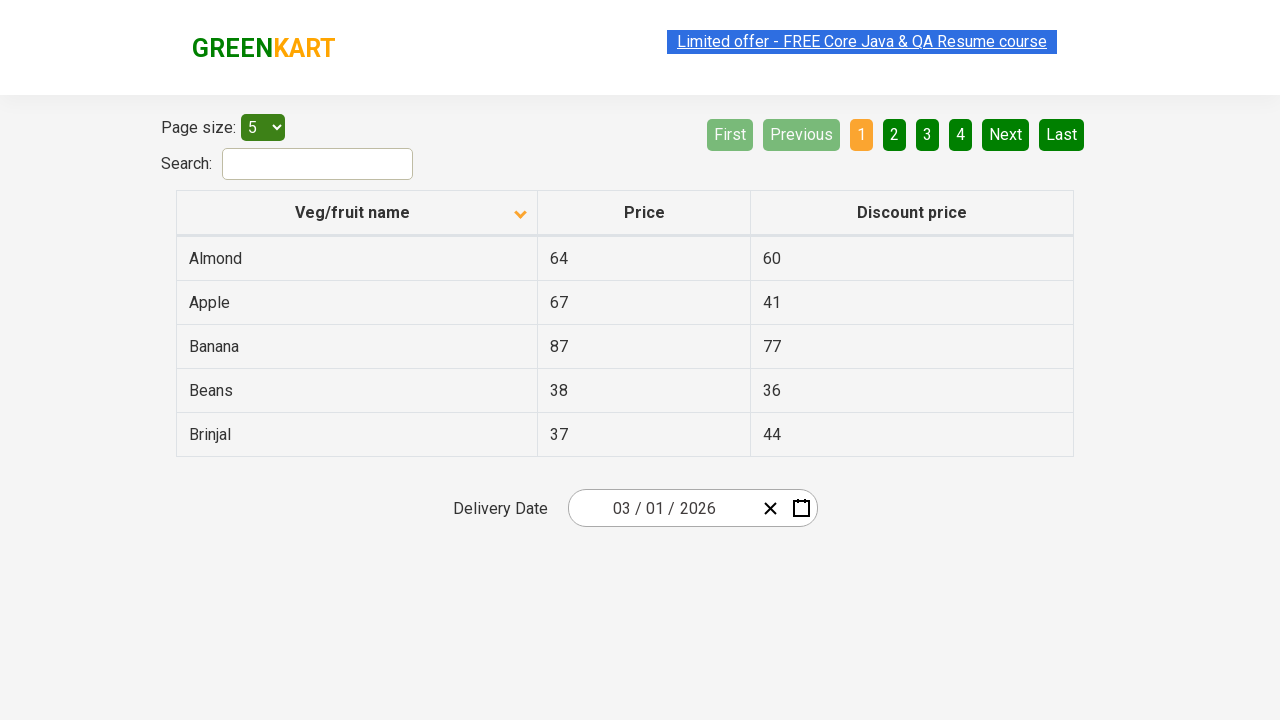

Retrieved all first column elements from table
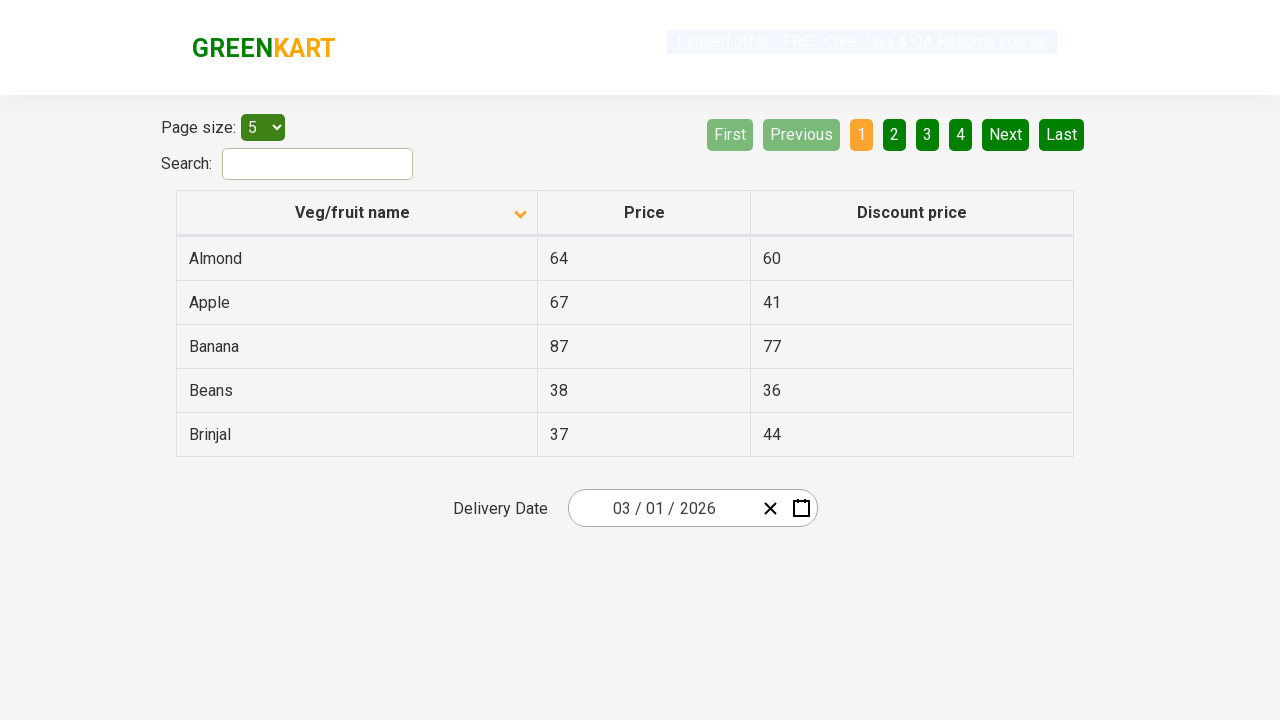

Generated sorted list of first column elements
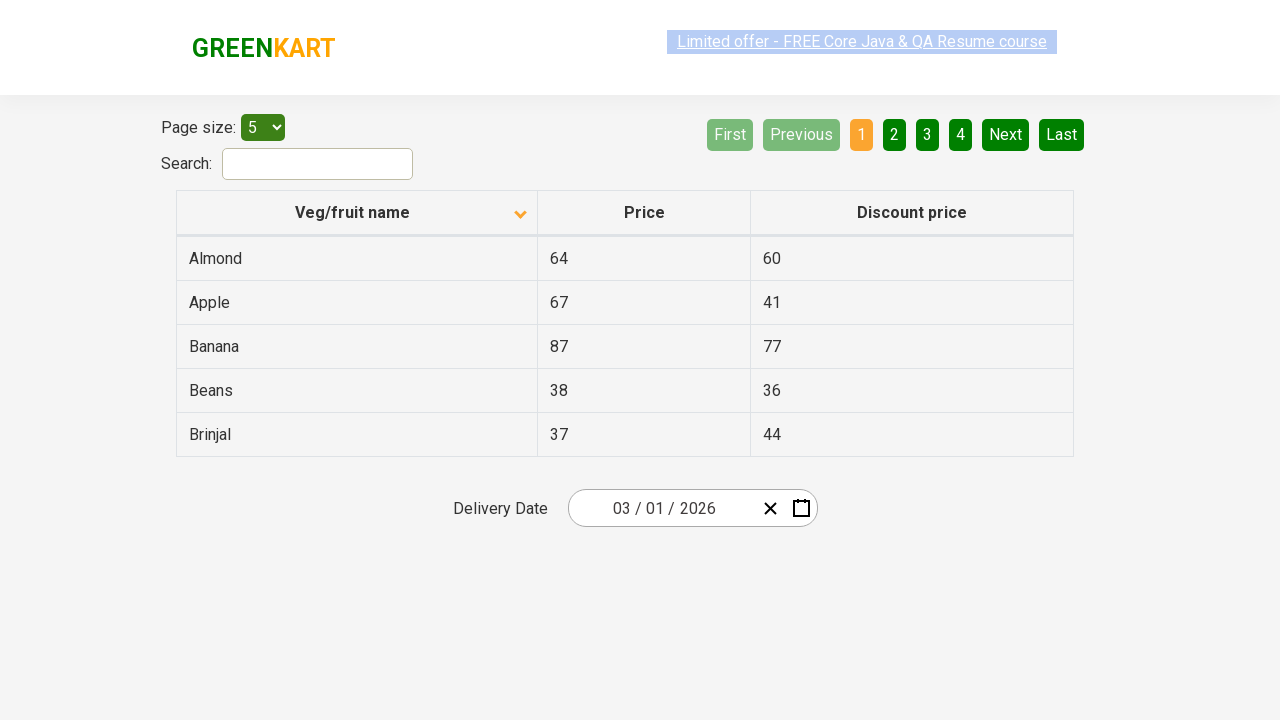

Verified that table is sorted alphabetically
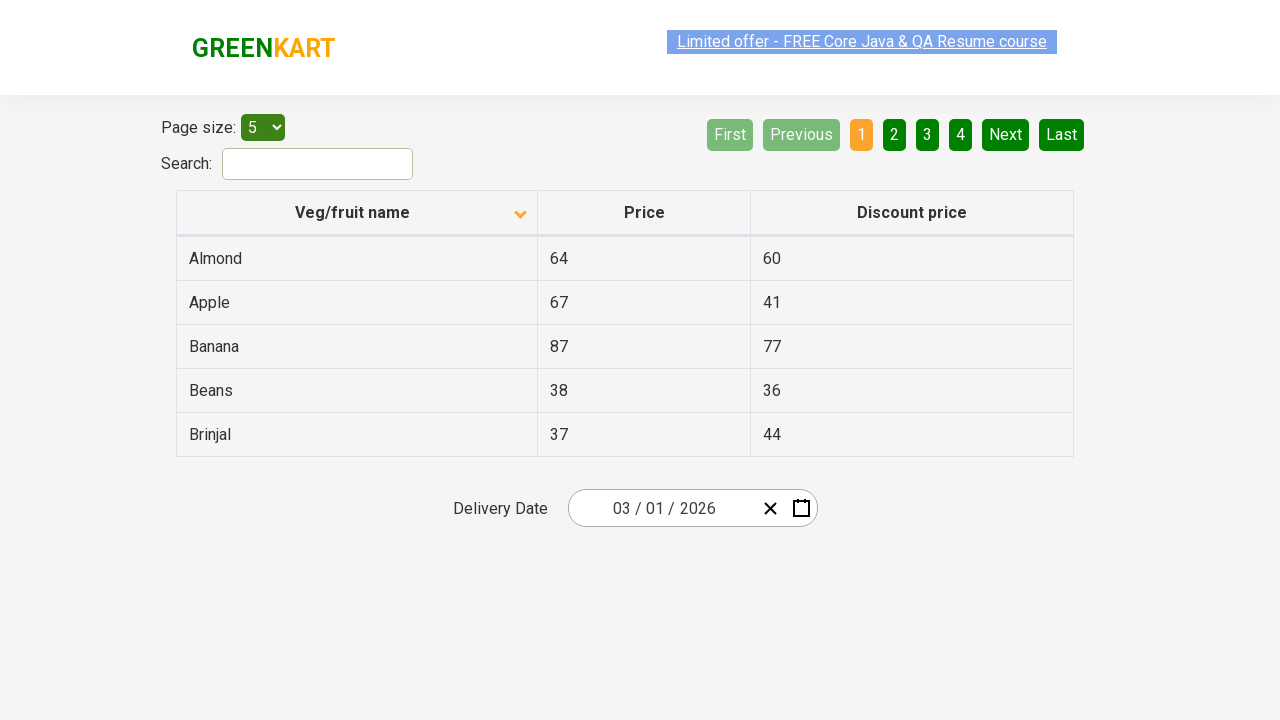

Retrieved rows from current page
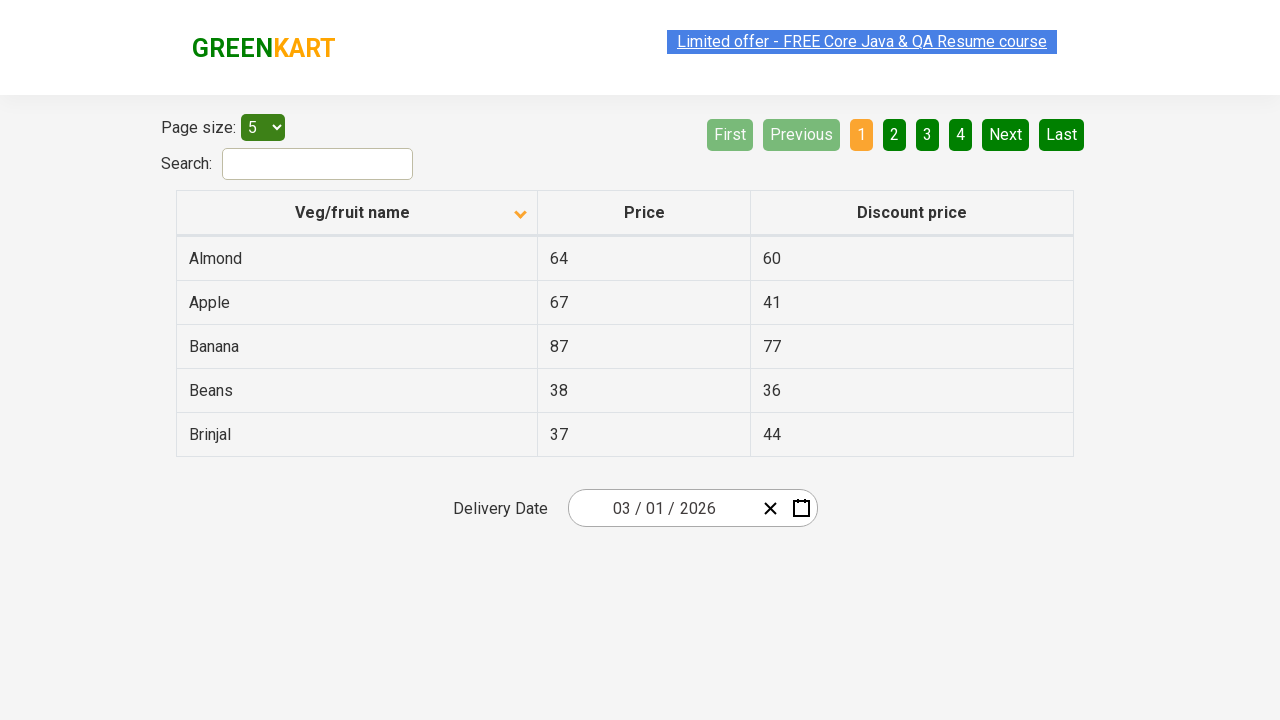

Filtered rows for items containing 'Rice': found 0 item(s)
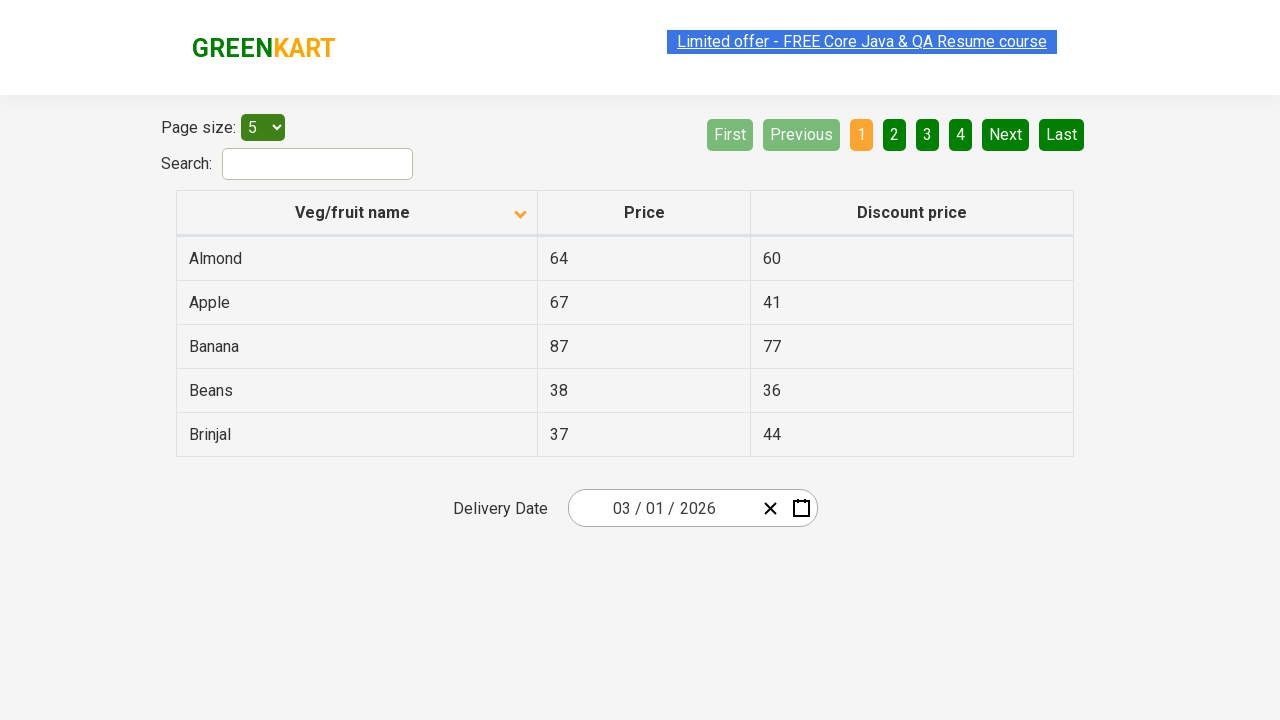

Clicked Next button to navigate to next page at (1006, 134) on a[aria-label='Next']
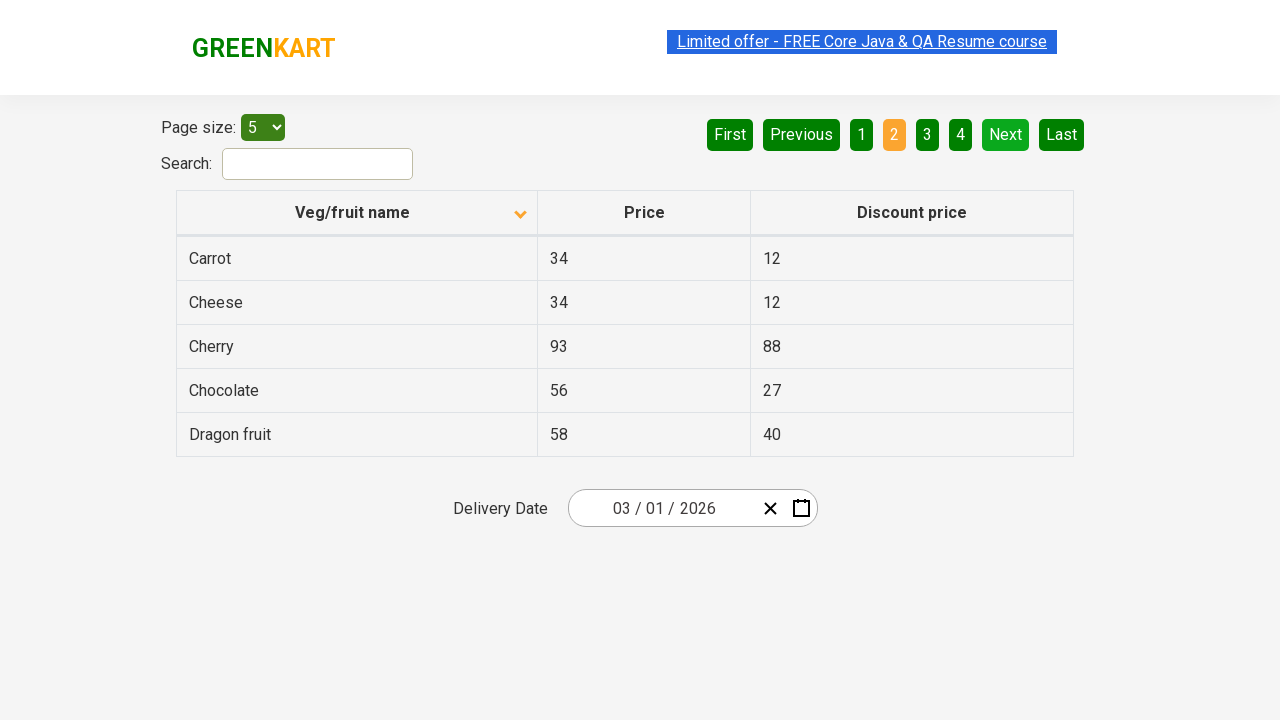

Waited for next page to load
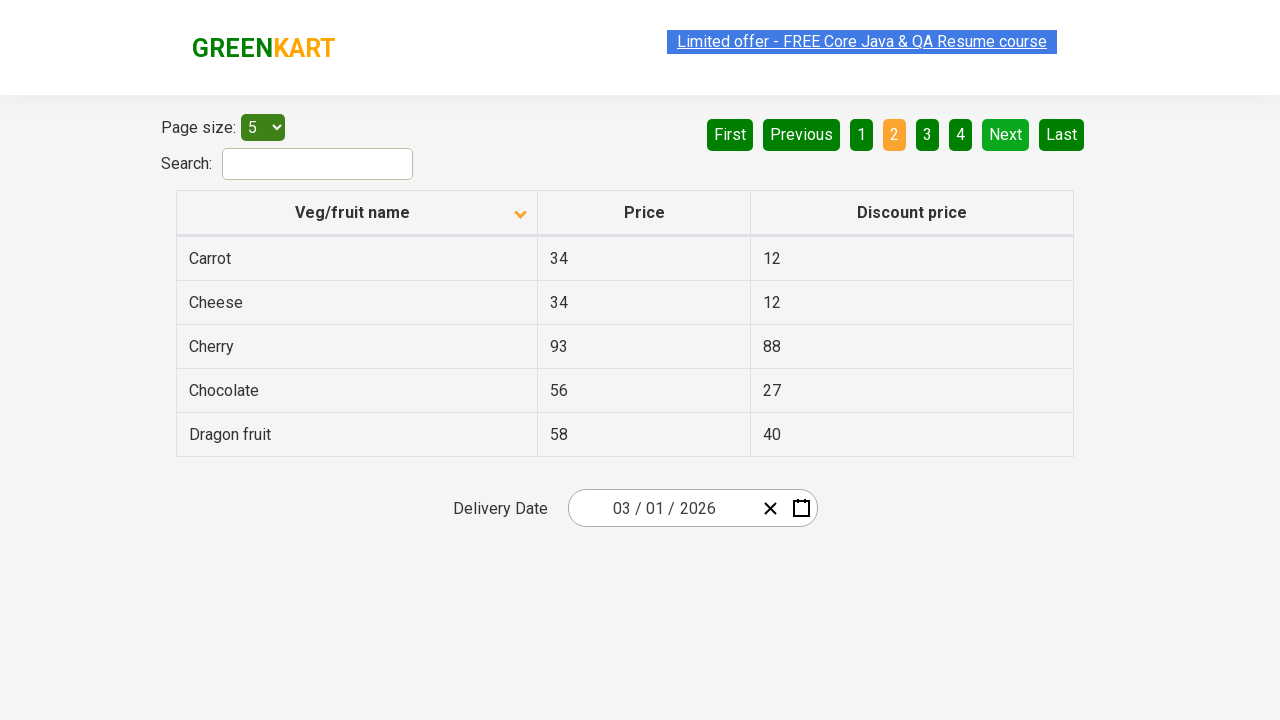

Retrieved rows from current page
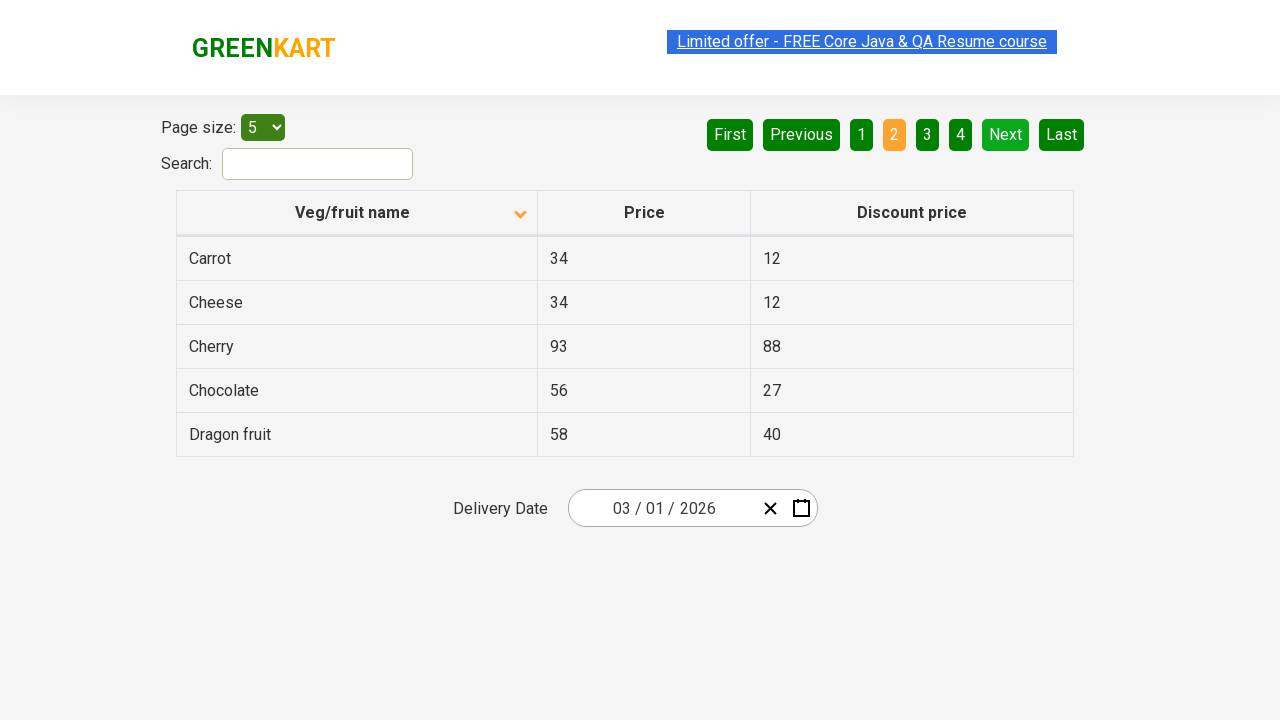

Filtered rows for items containing 'Rice': found 0 item(s)
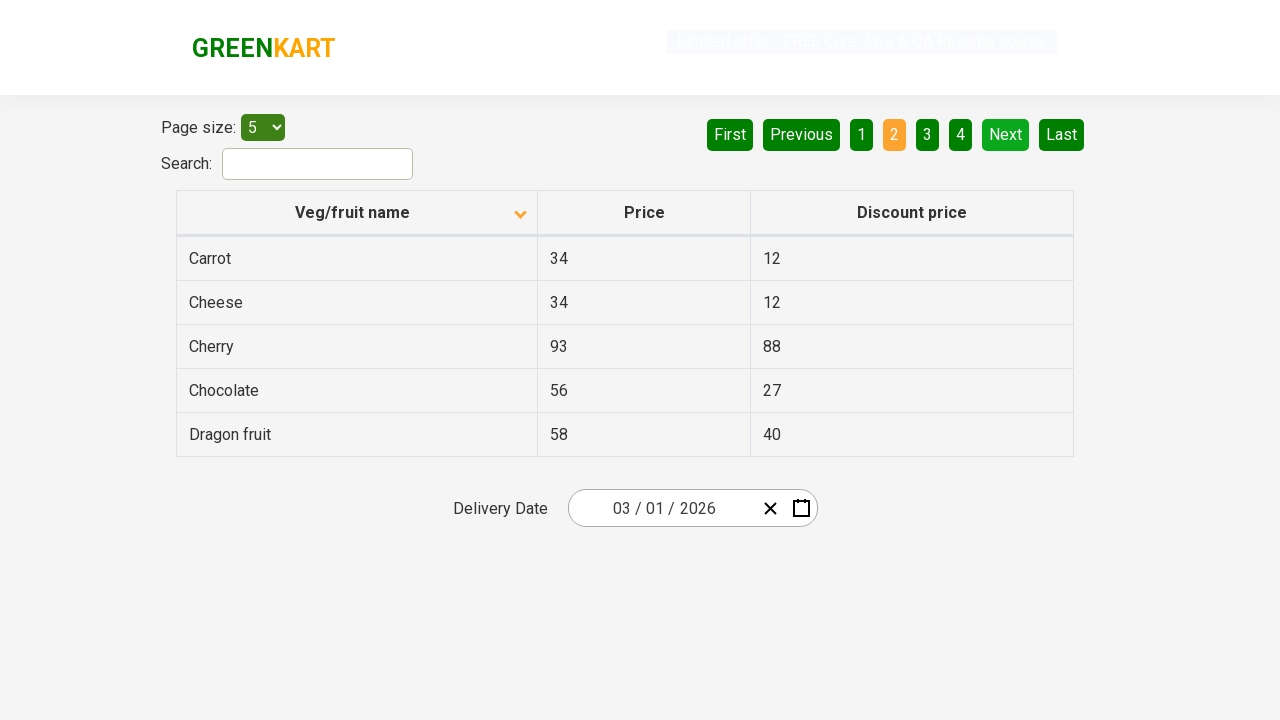

Clicked Next button to navigate to next page at (1006, 134) on a[aria-label='Next']
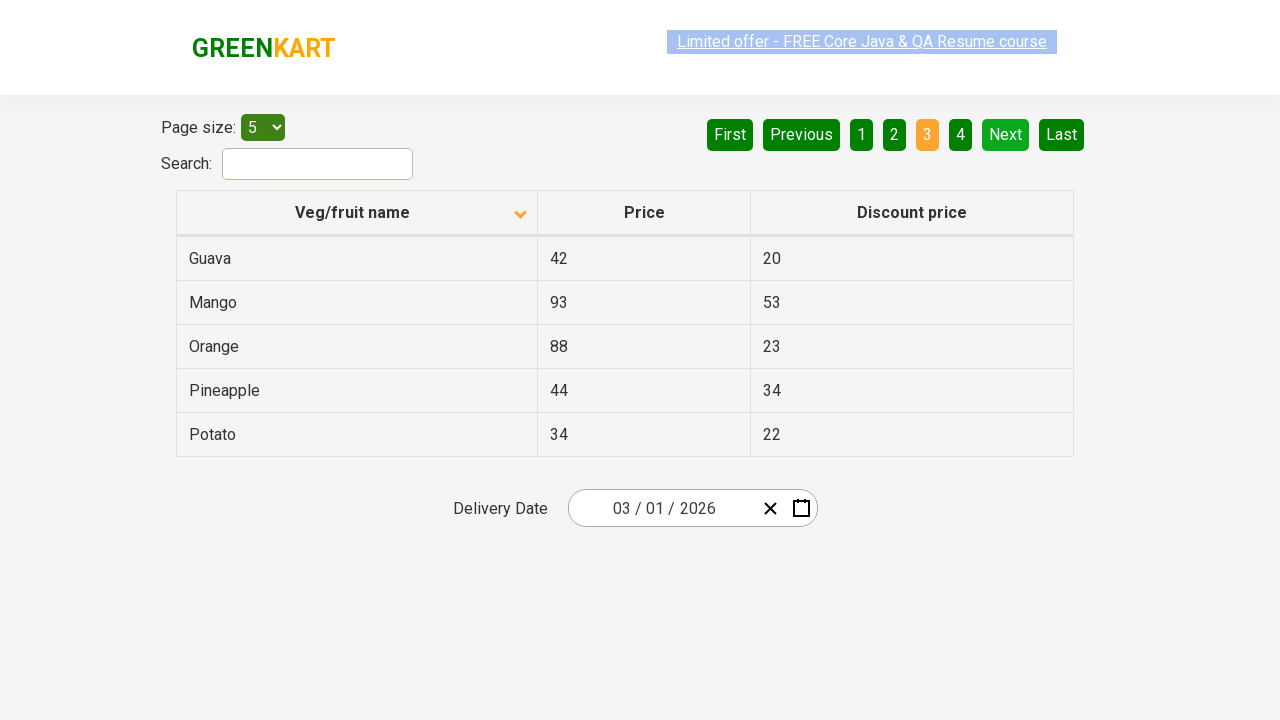

Waited for next page to load
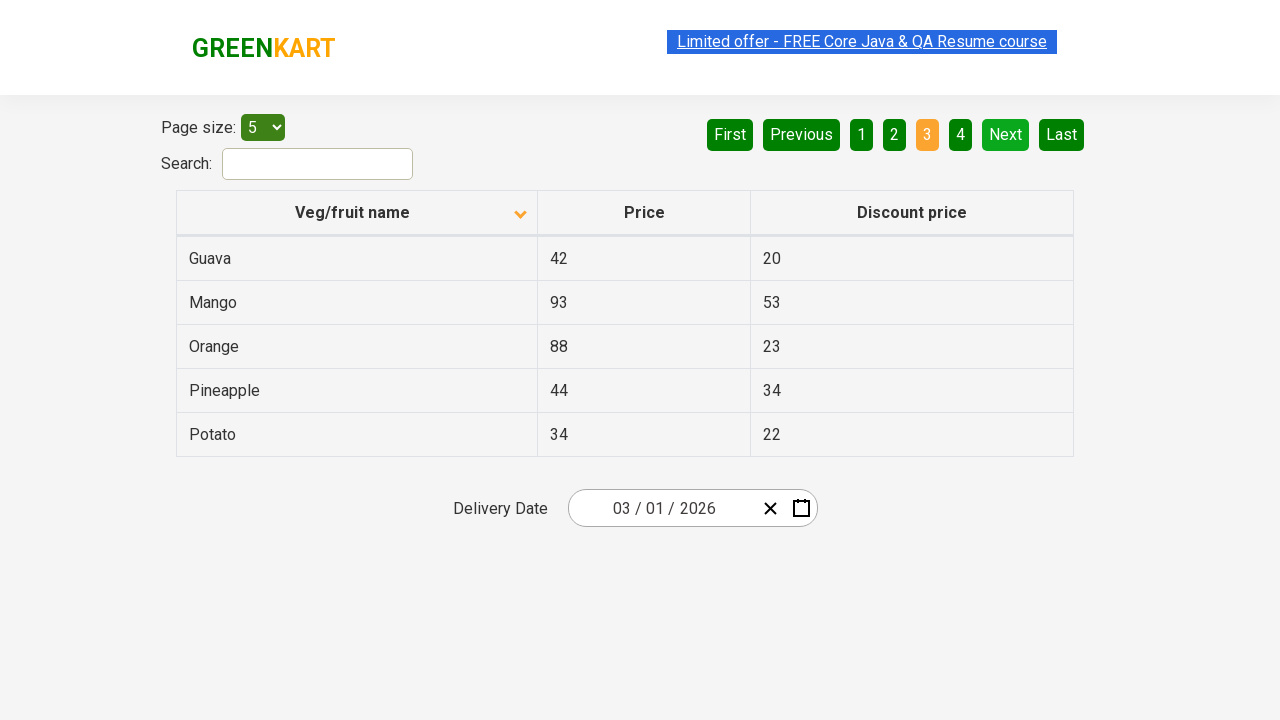

Retrieved rows from current page
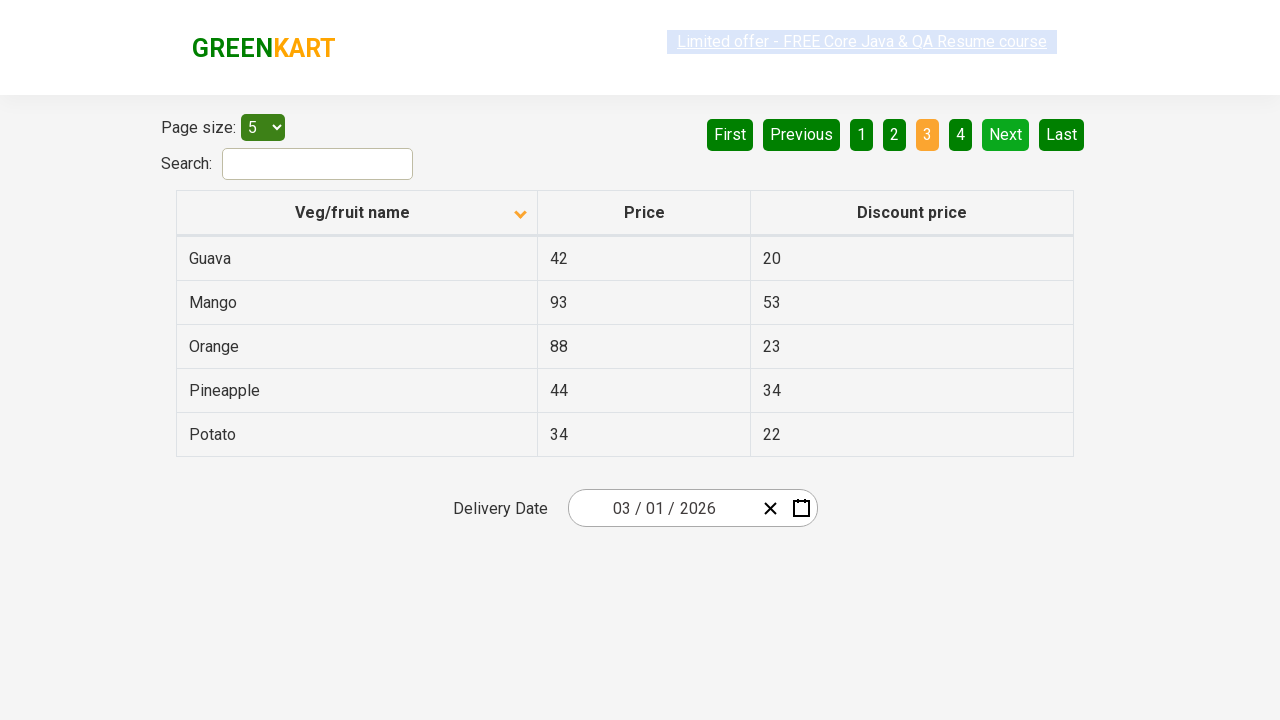

Filtered rows for items containing 'Rice': found 0 item(s)
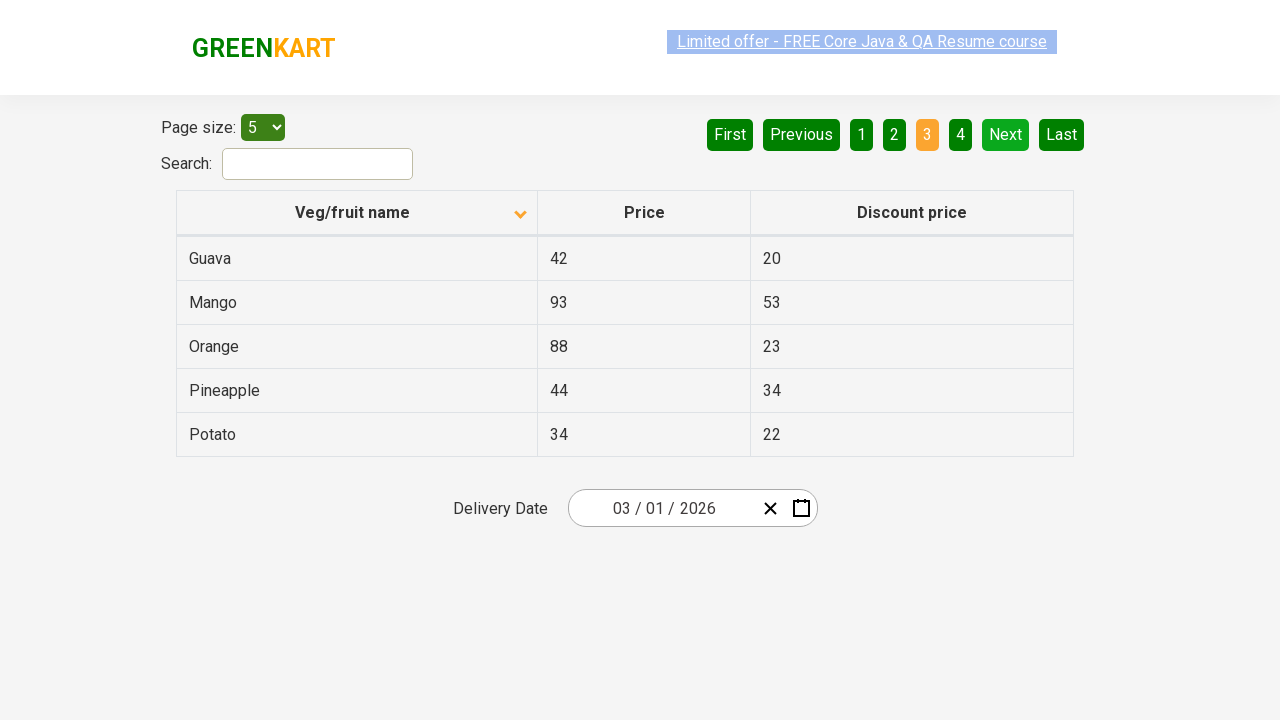

Clicked Next button to navigate to next page at (1006, 134) on a[aria-label='Next']
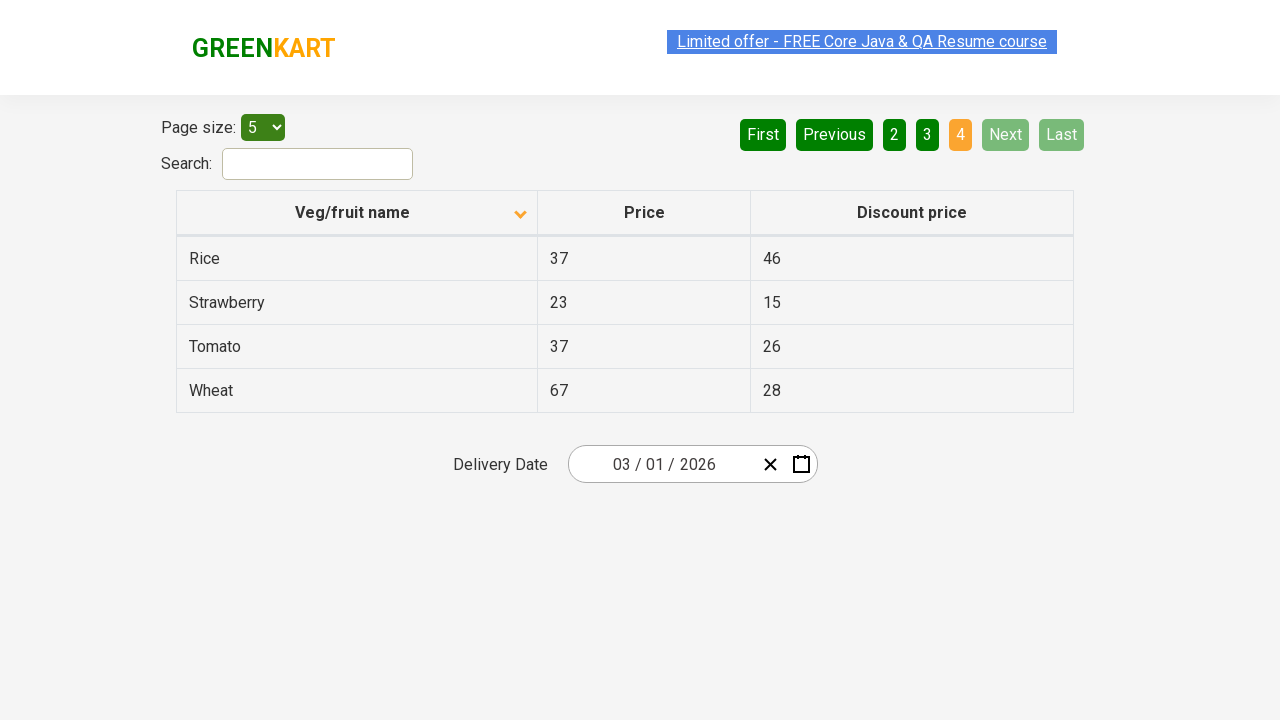

Waited for next page to load
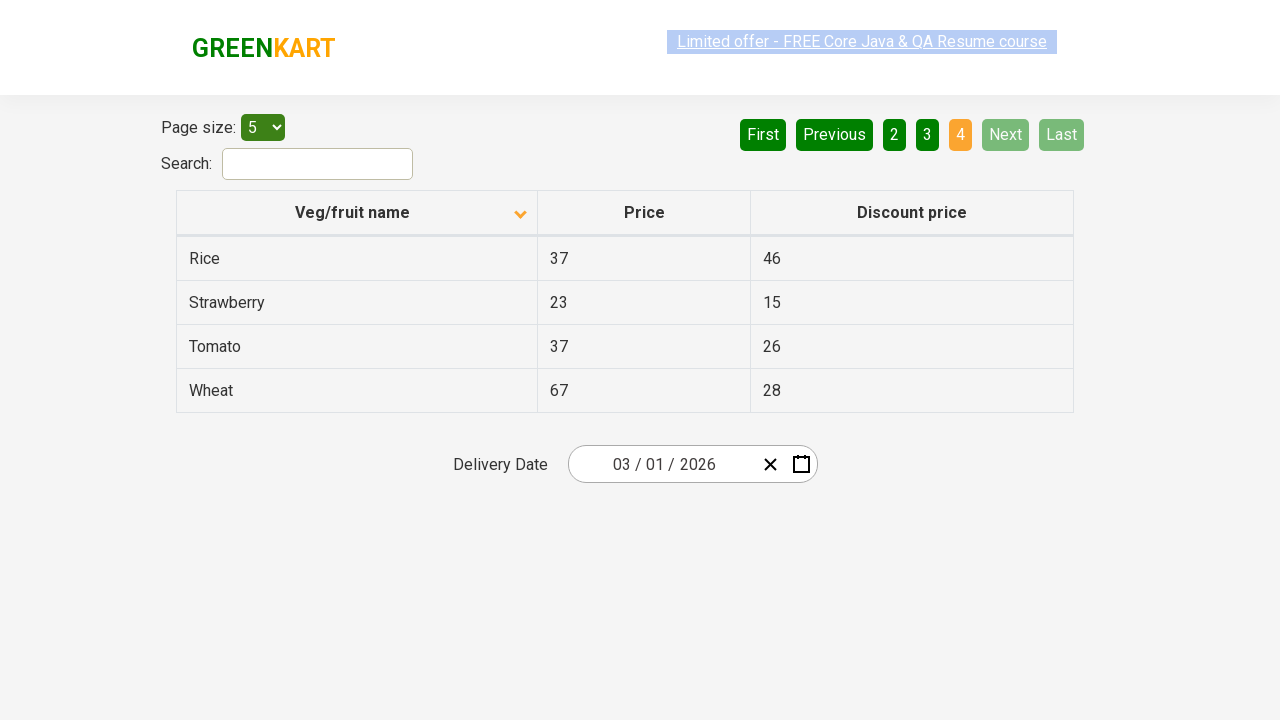

Retrieved rows from current page
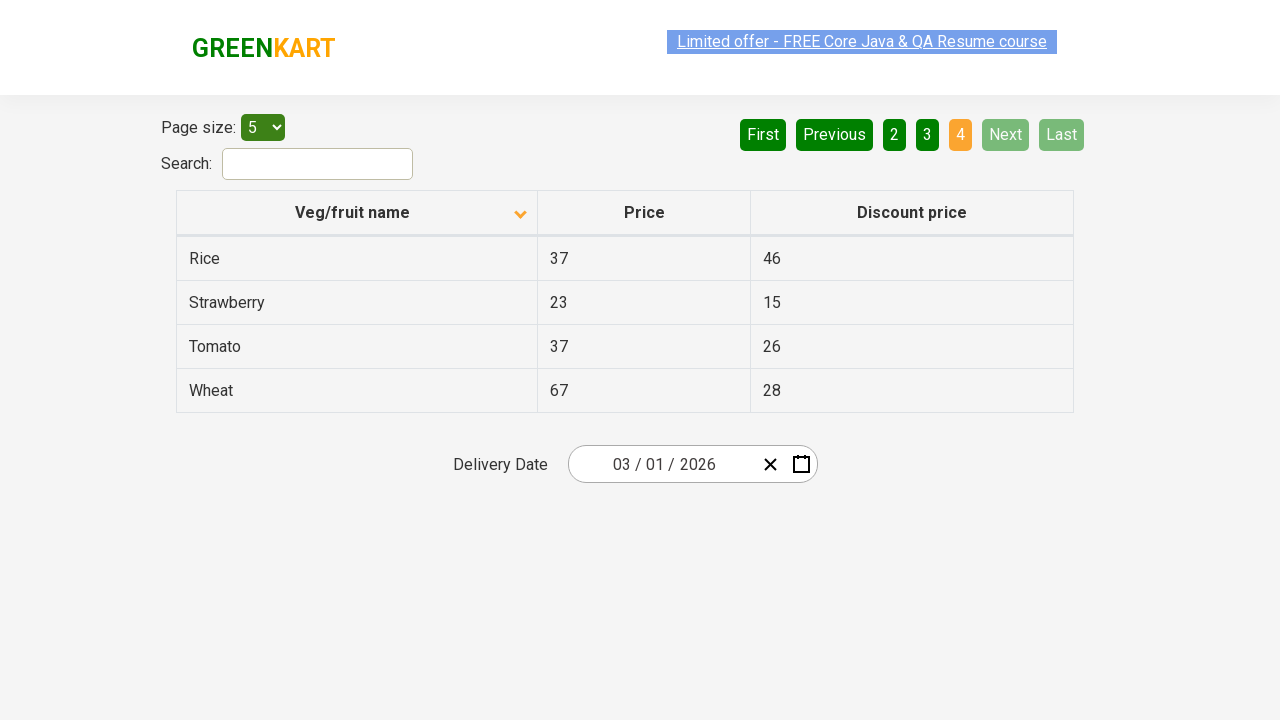

Filtered rows for items containing 'Rice': found 1 item(s)
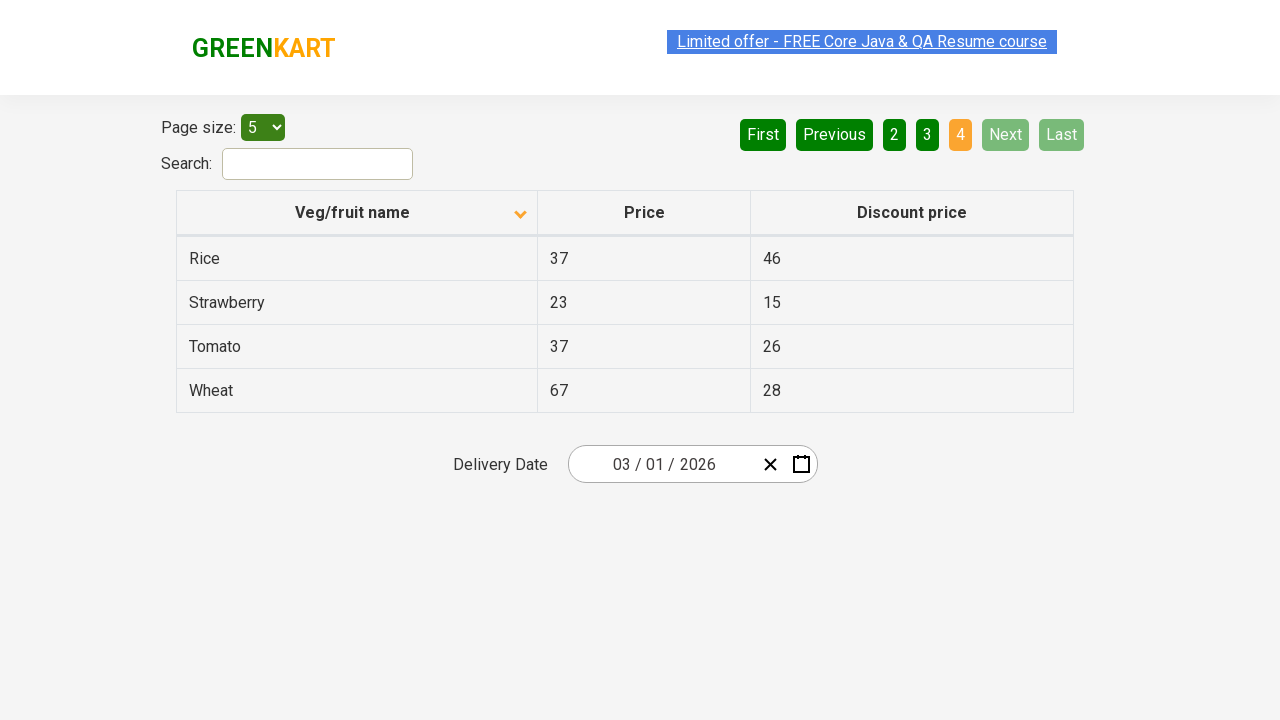

Located Rice item and its price element
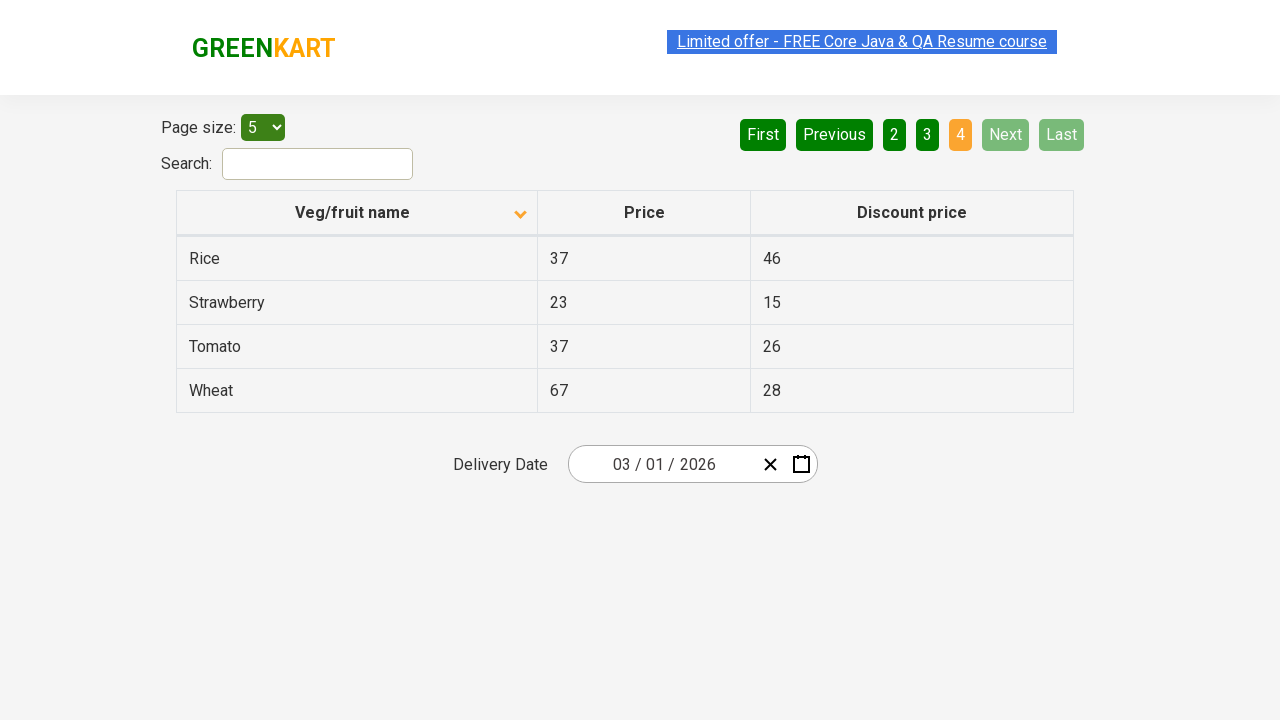

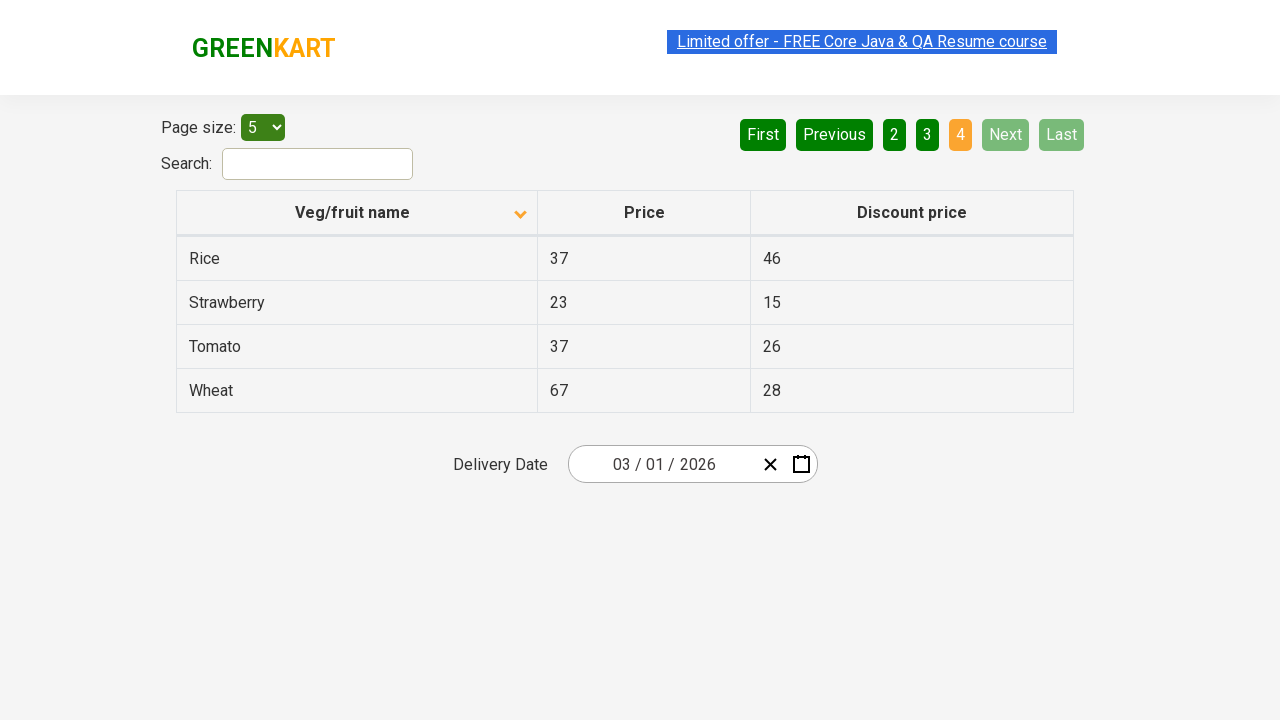